Navigates to the 99 Bottles of Beer website, clicks on Browse Languages, and verifies the table header row is displayed.

Starting URL: http://www.99-bottles-of-beer.net/

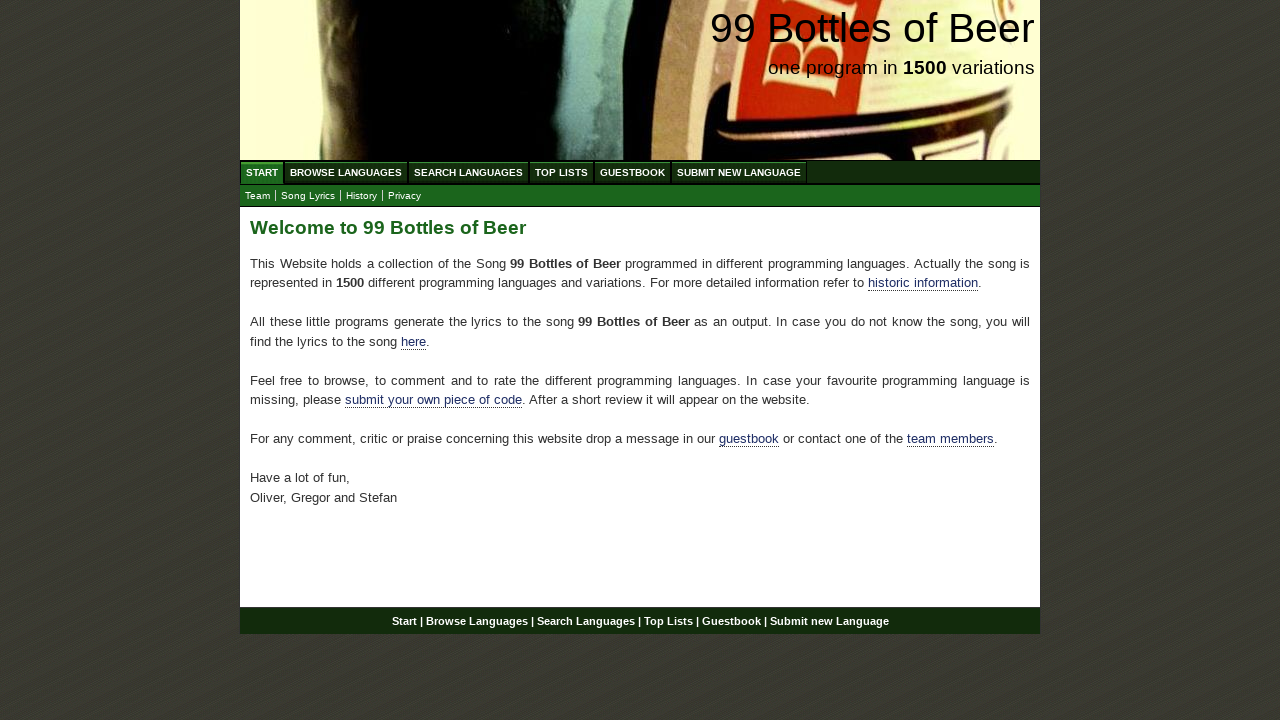

Navigated to 99 Bottles of Beer website
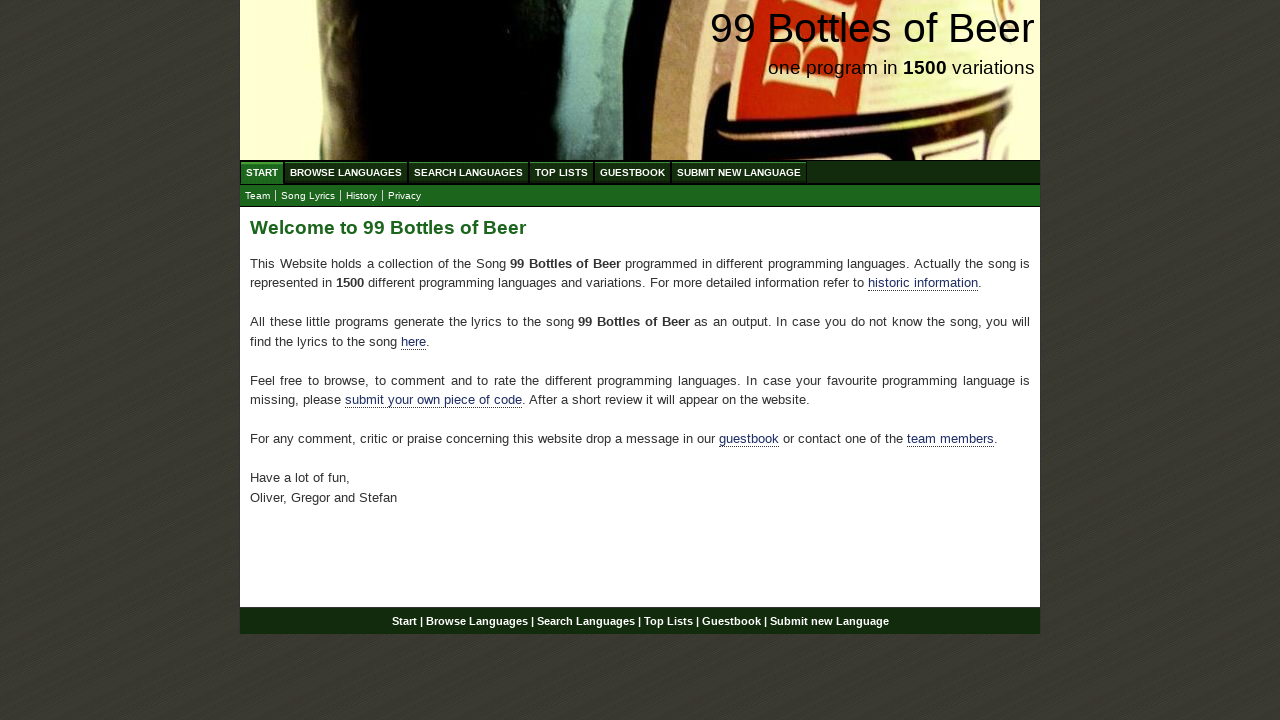

Clicked on Browse Languages (ABC) menu at (346, 172) on xpath=//body/div[@id='wrap']/div[@id='navigation']/ul[@id='menu']/li/a[@href='/a
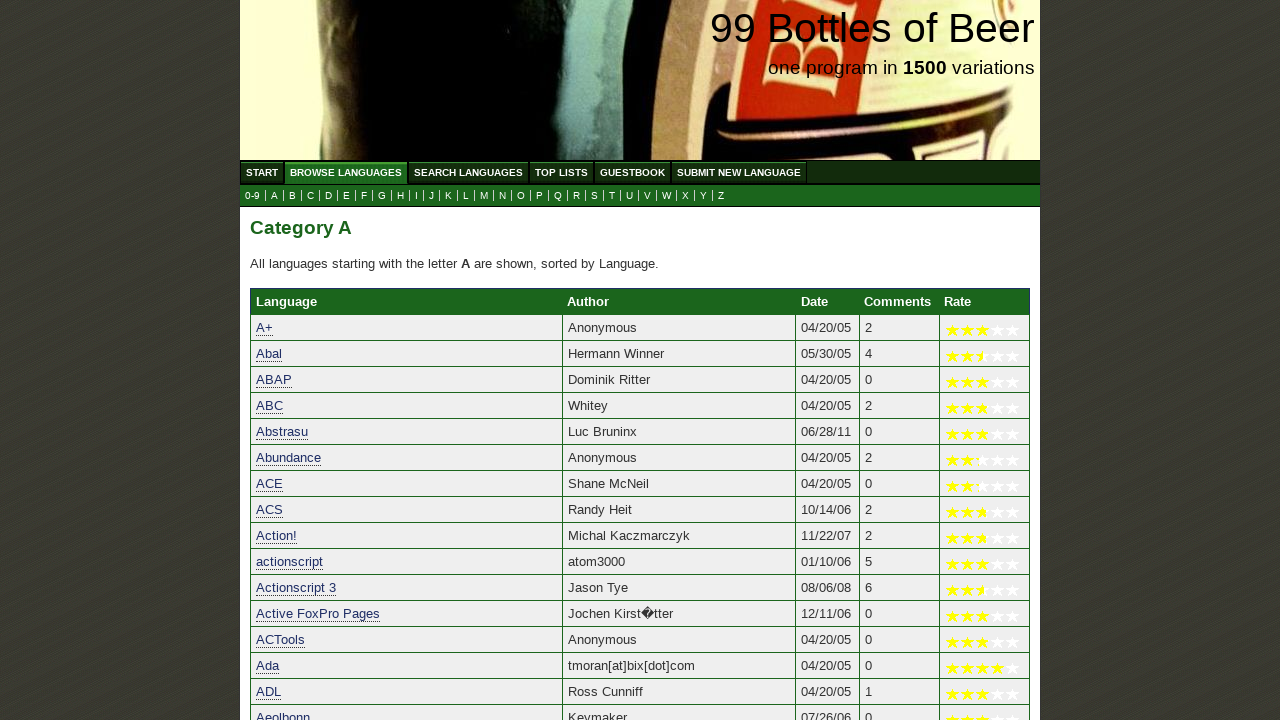

Table header row loaded and displayed
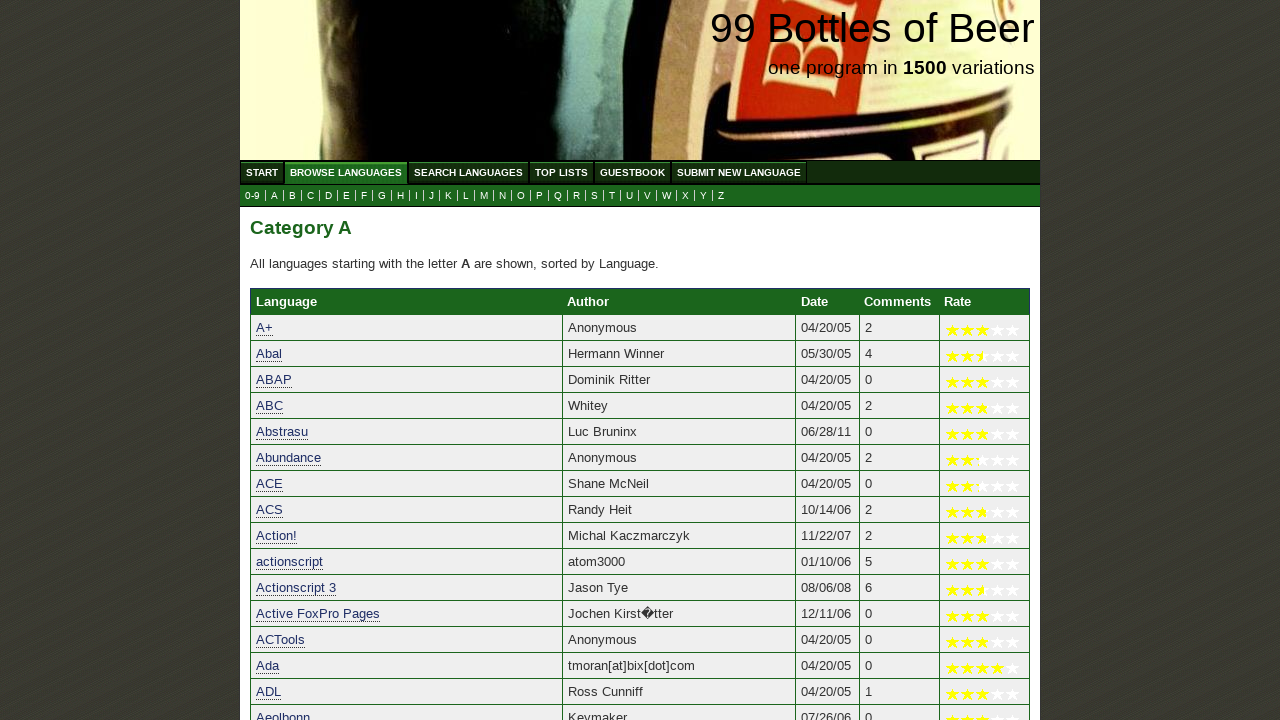

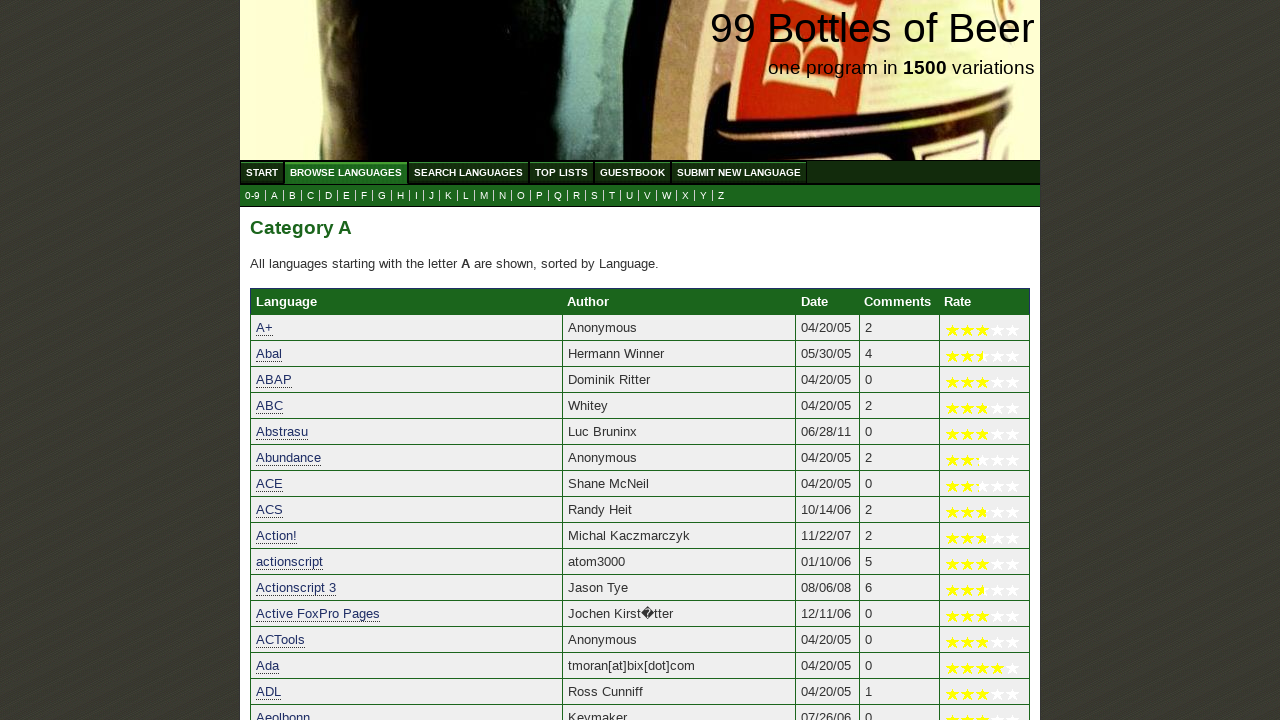